Tests finding a link by calculated text (based on mathematical formula), clicking it, then filling out a form with personal information (first name, last name, city, country) and submitting it.

Starting URL: http://suninjuly.github.io/find_link_text

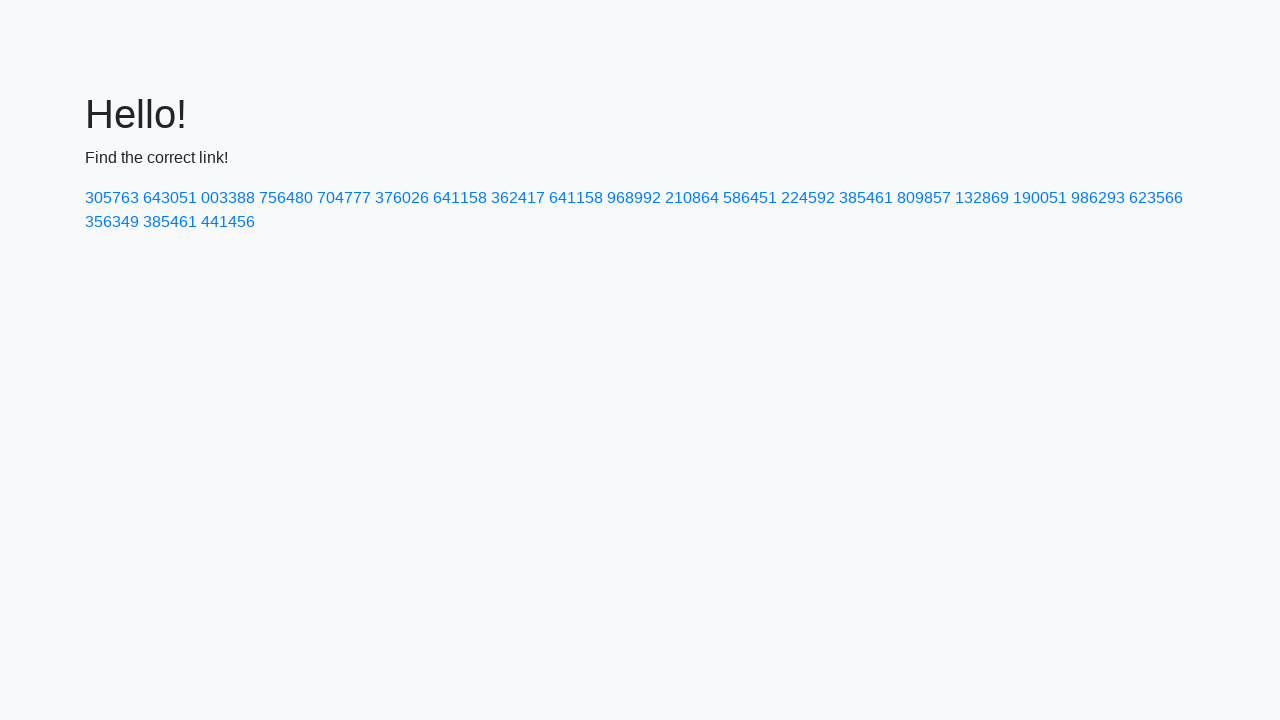

Calculated link text number using mathematical formula: π^e * 10000
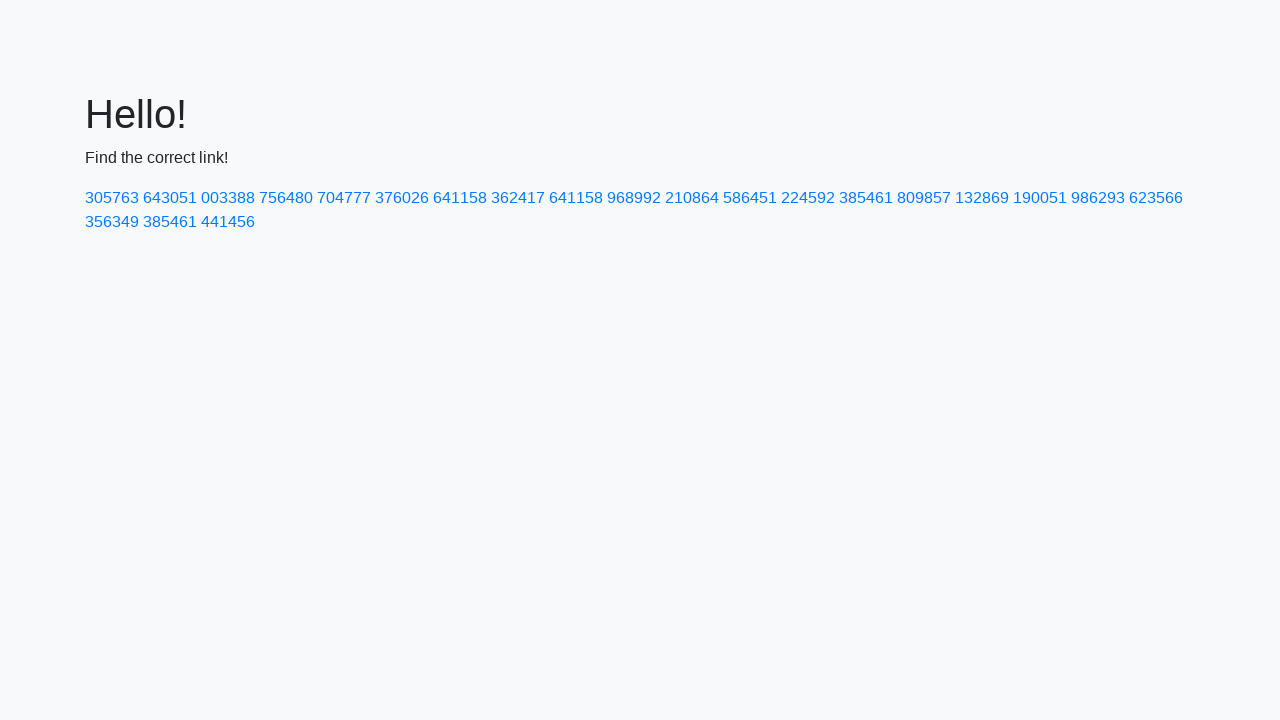

Clicked link with calculated text '224592' at (808, 198) on text=224592
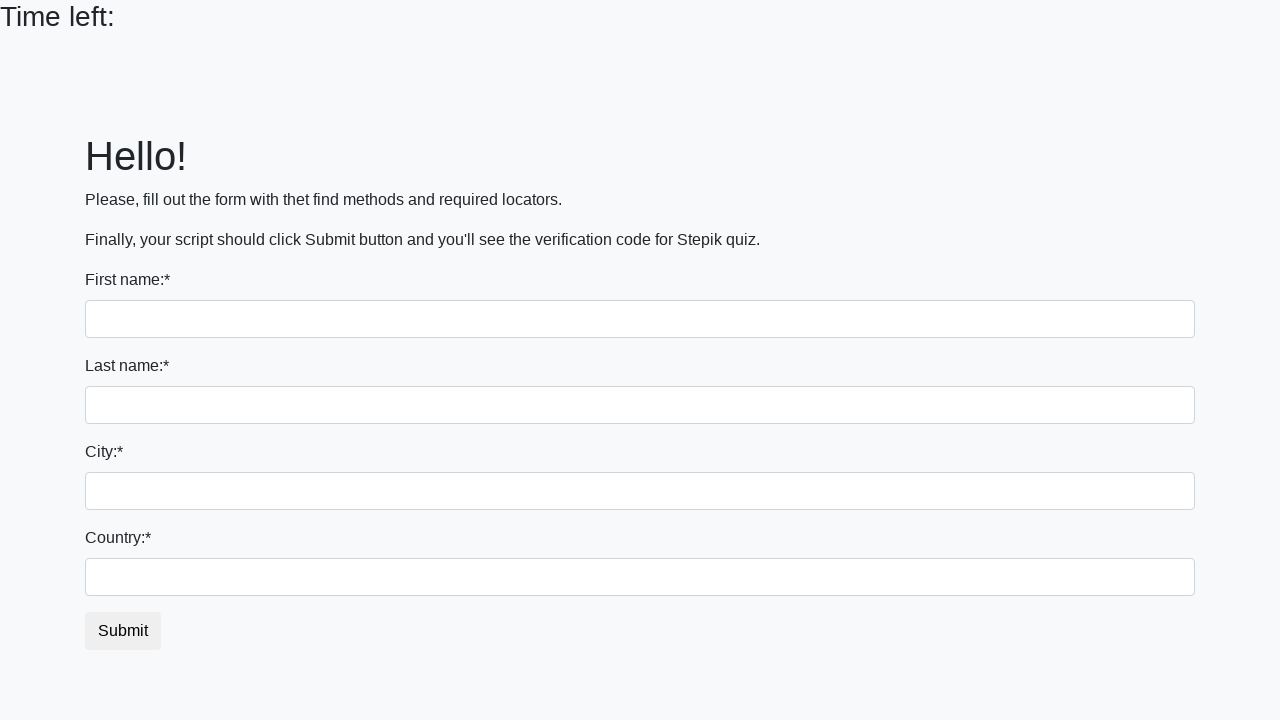

Filled first name field with 'Ivan' on input
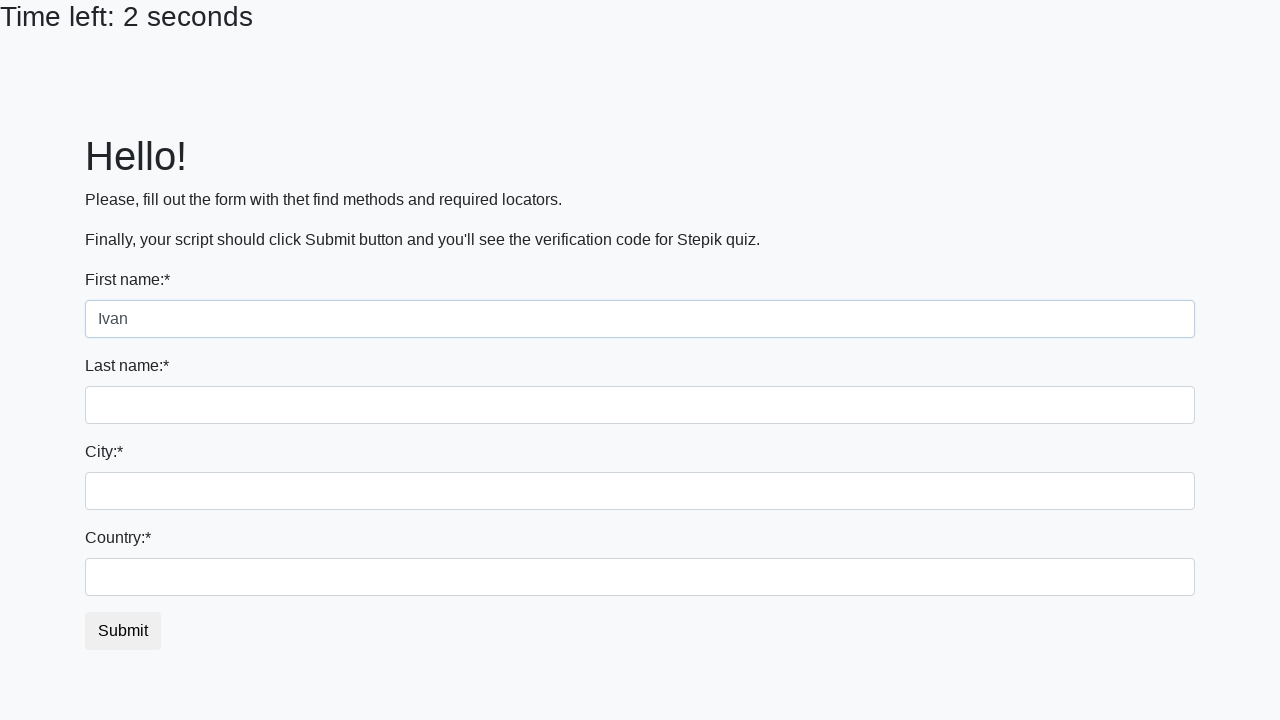

Filled last name field with 'Petrov' on input[name='last_name']
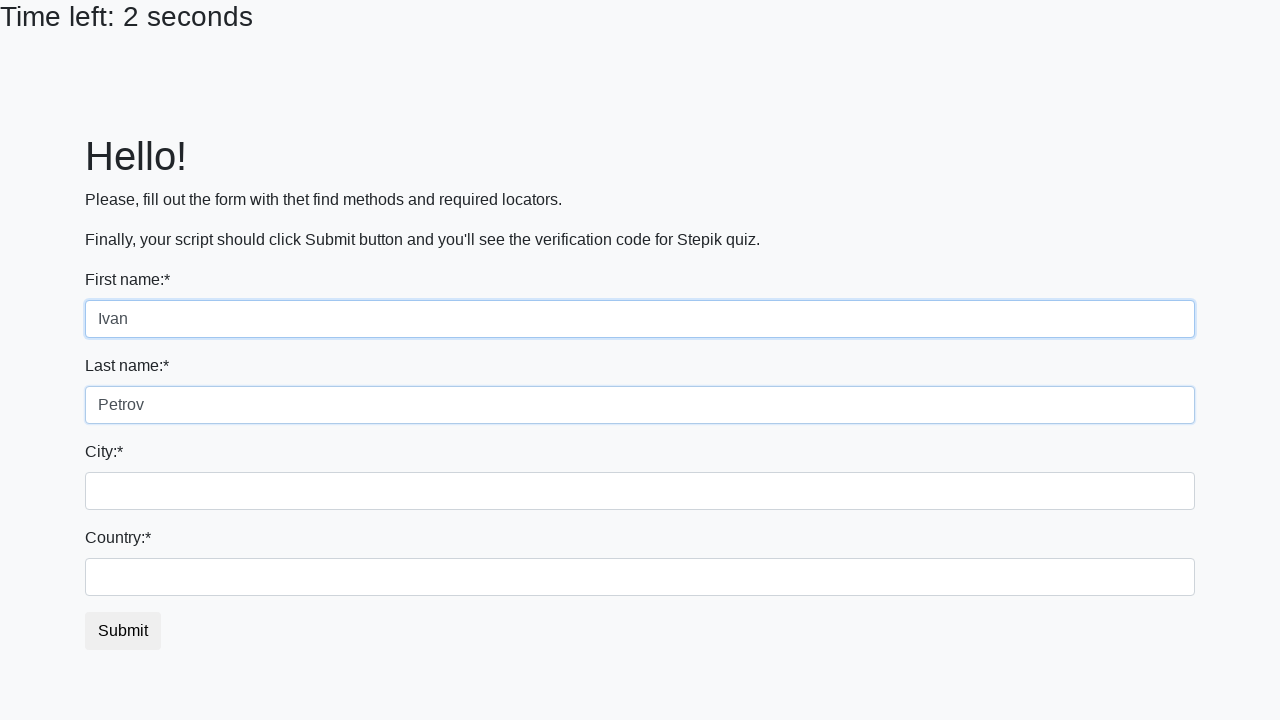

Filled city field with 'Smolensk' on .form-control.city
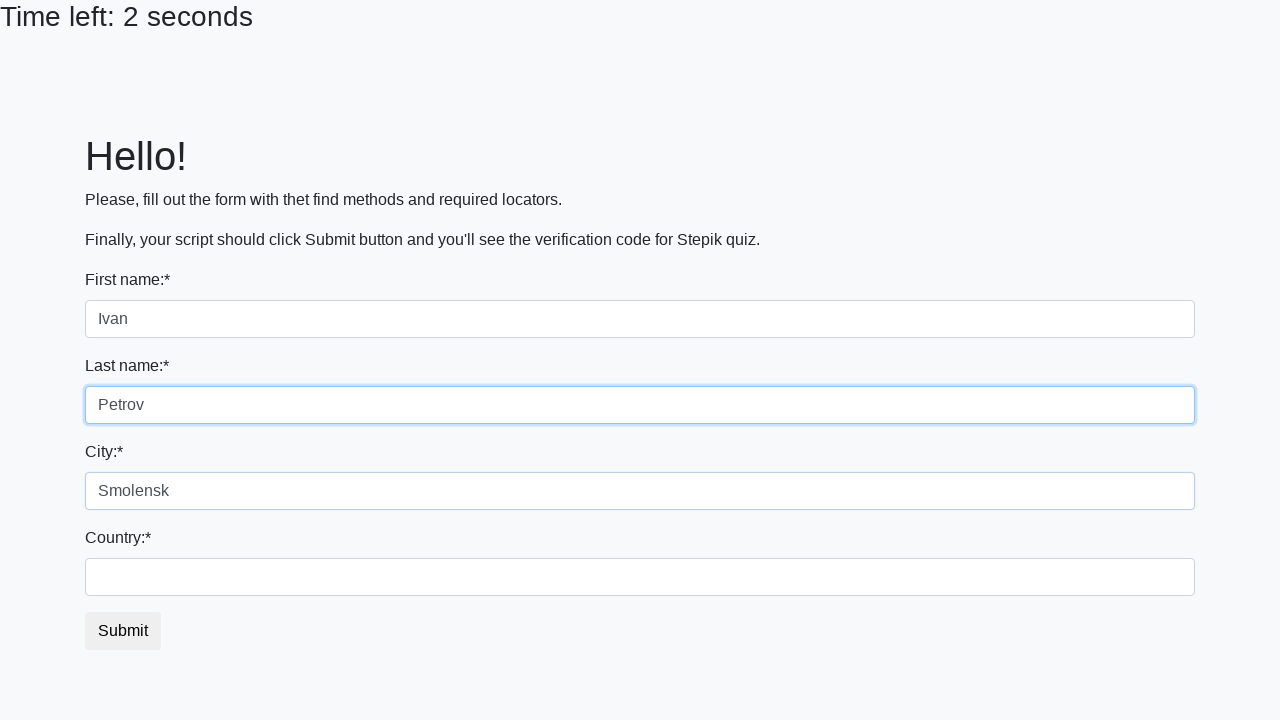

Filled country field with 'Russia' on #country
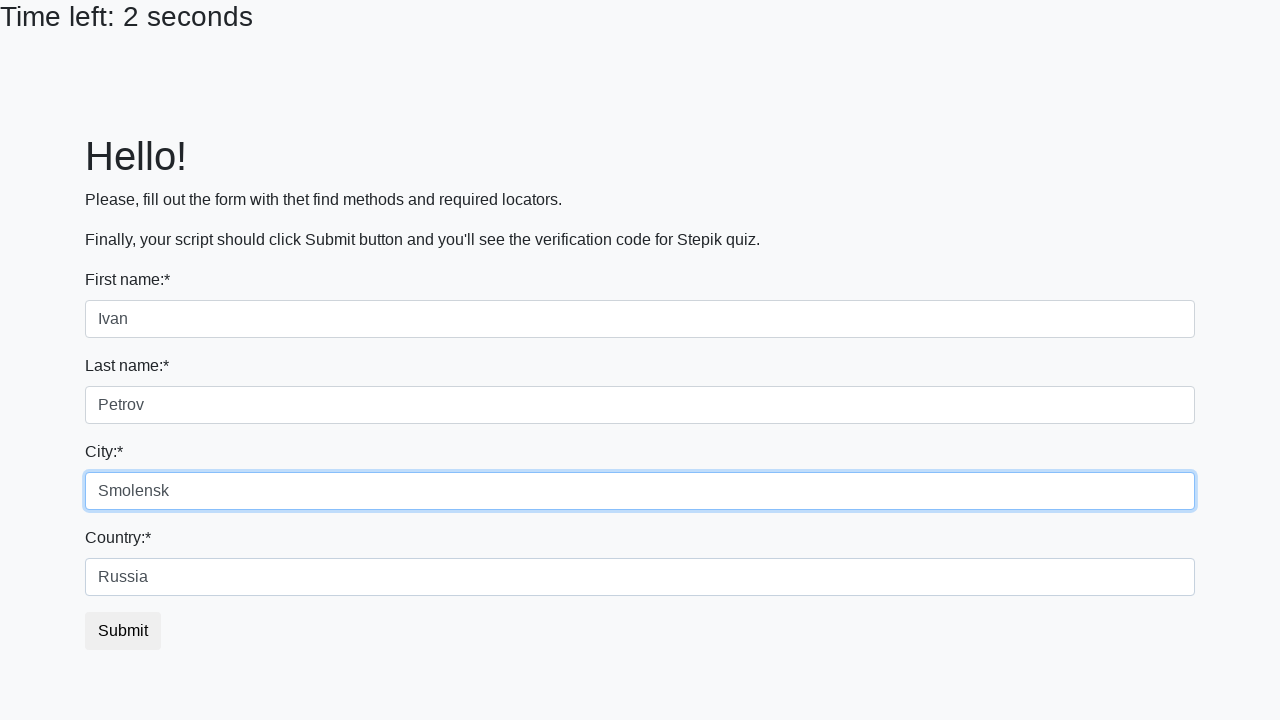

Clicked submit button to submit form at (123, 631) on button.btn
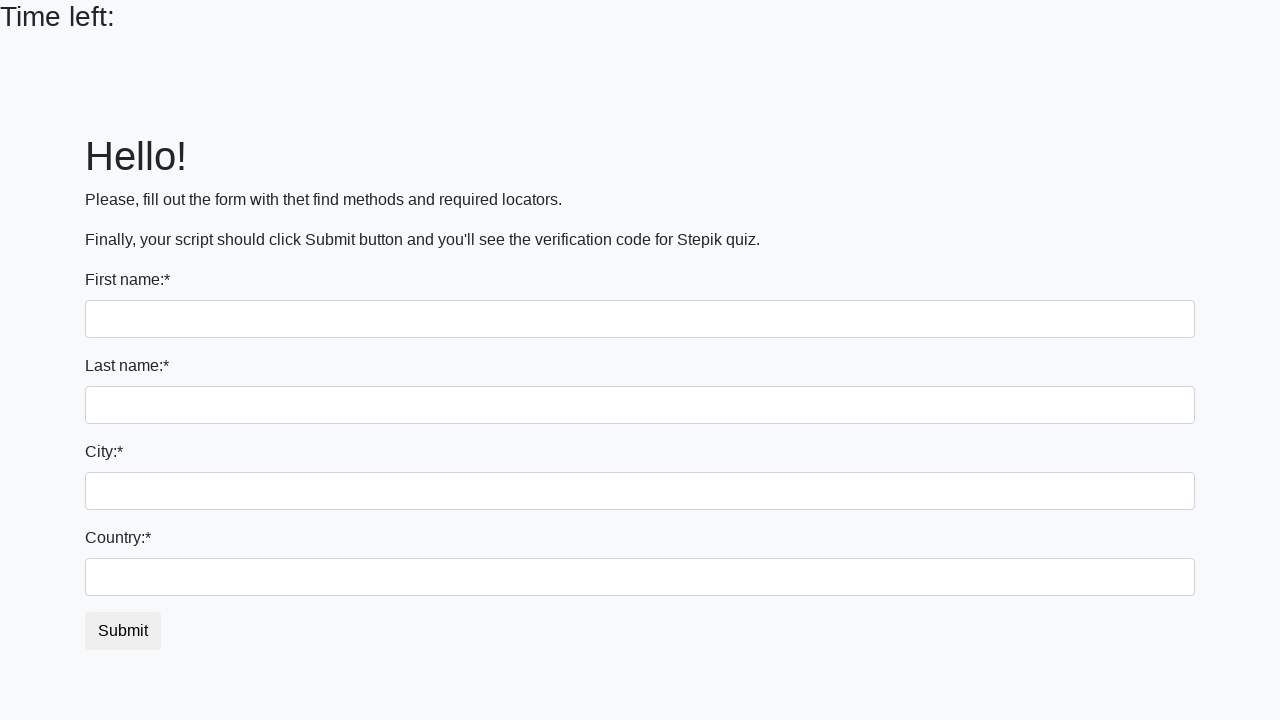

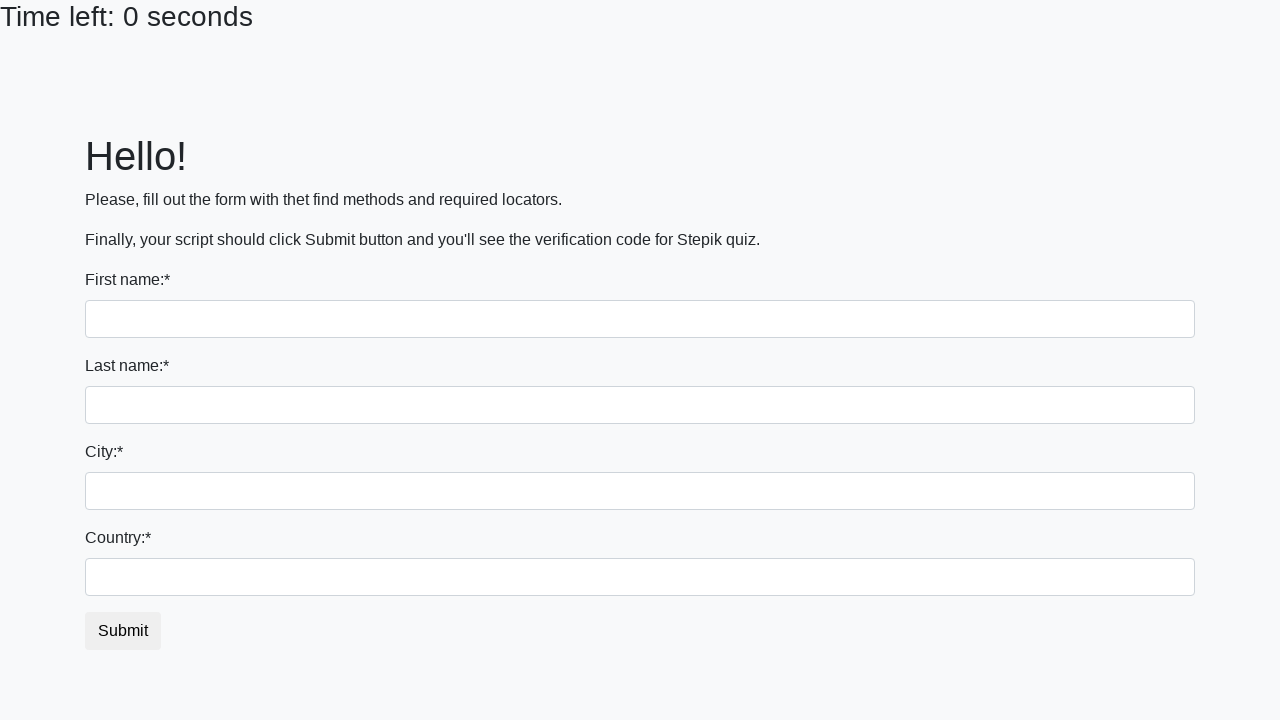